Navigates to the DemoQA website and waits for the page to fully load, simulating a full-page screenshot scenario

Starting URL: https://demoqa.com

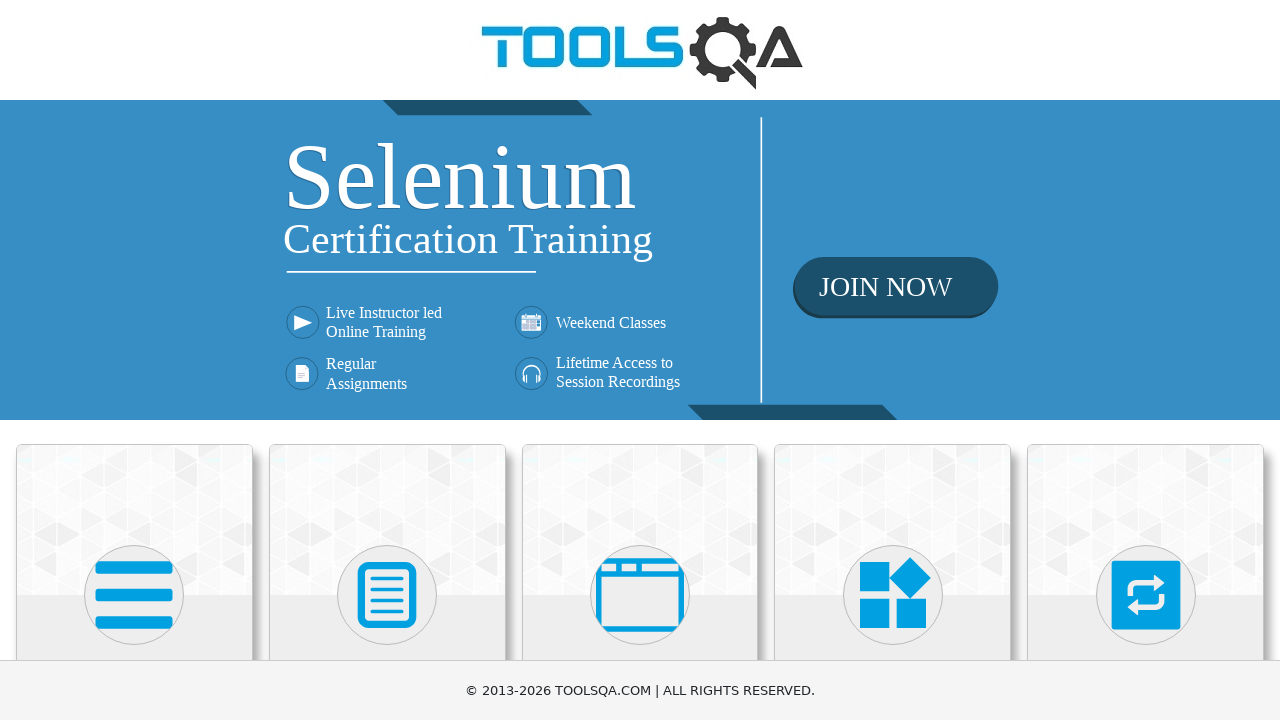

Set viewport size to 1920x1080 for full-page screenshot
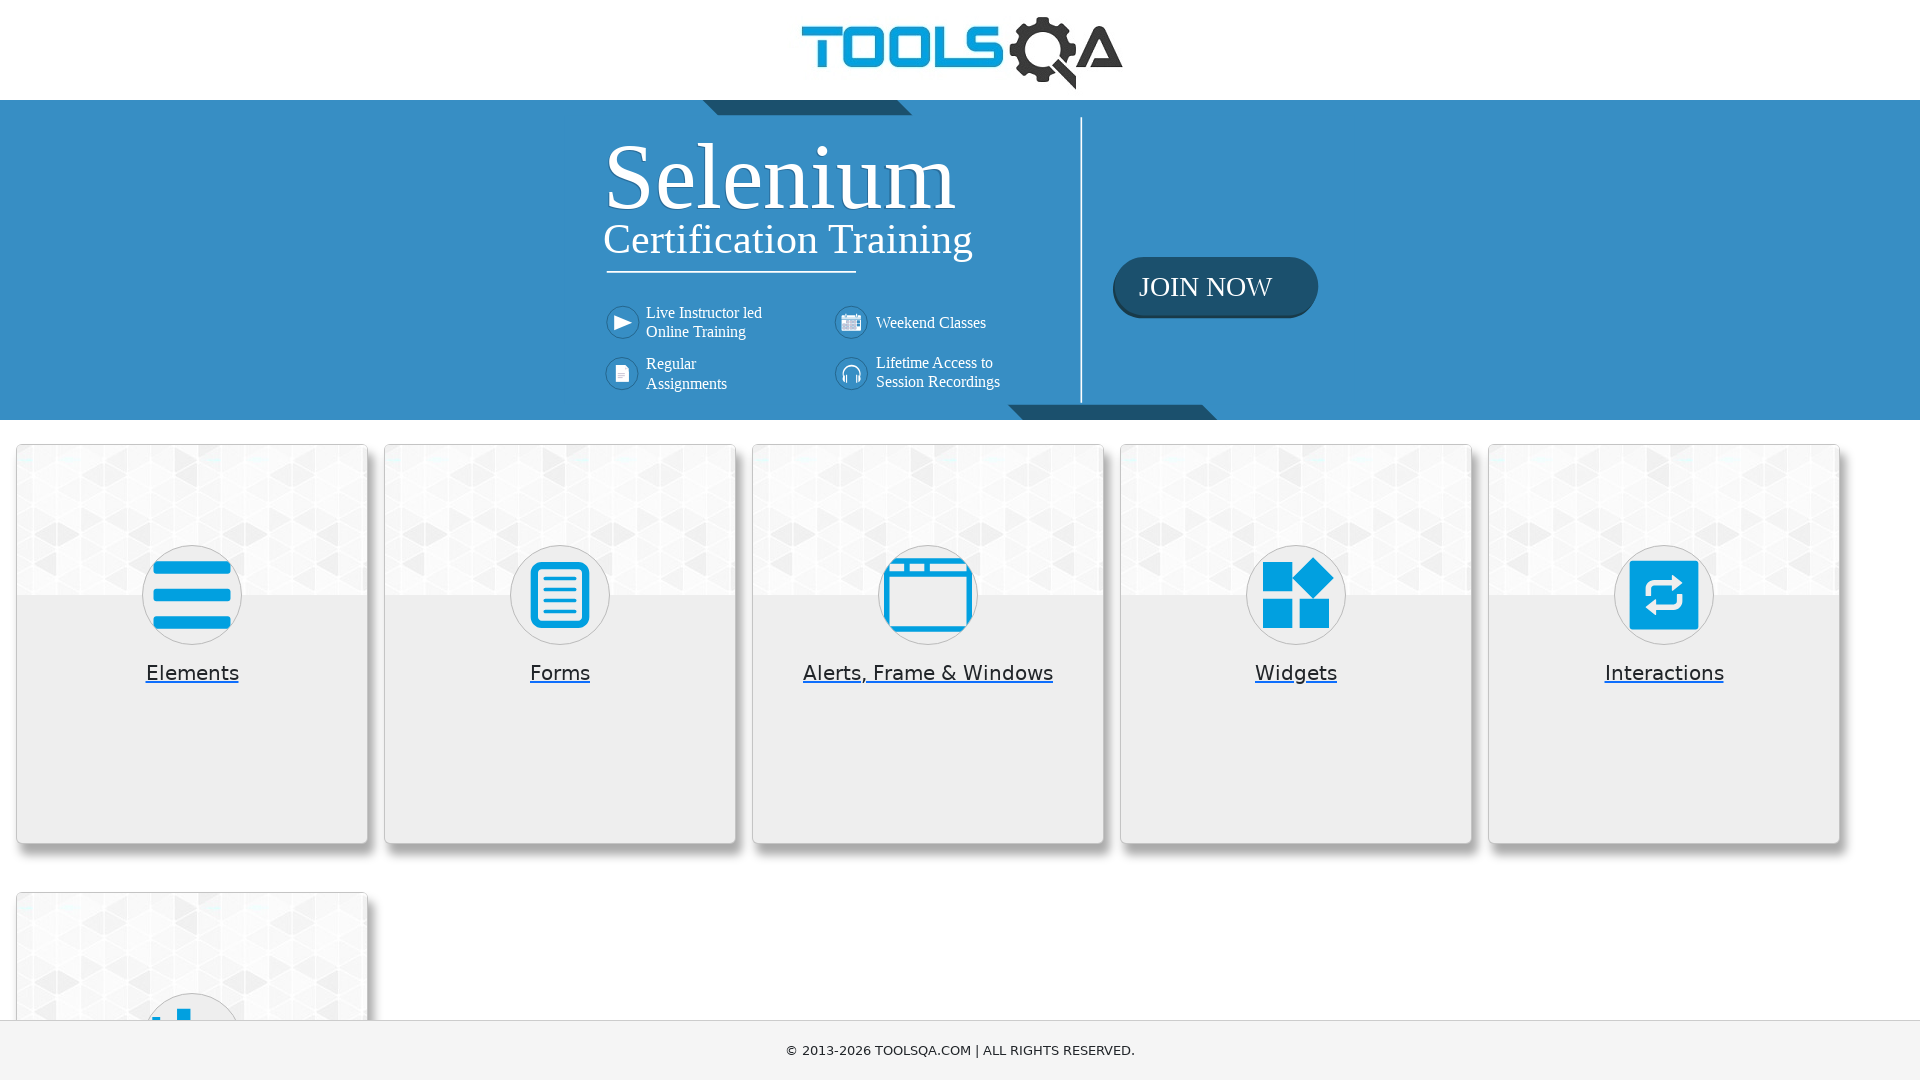

Waited for page to reach networkidle state
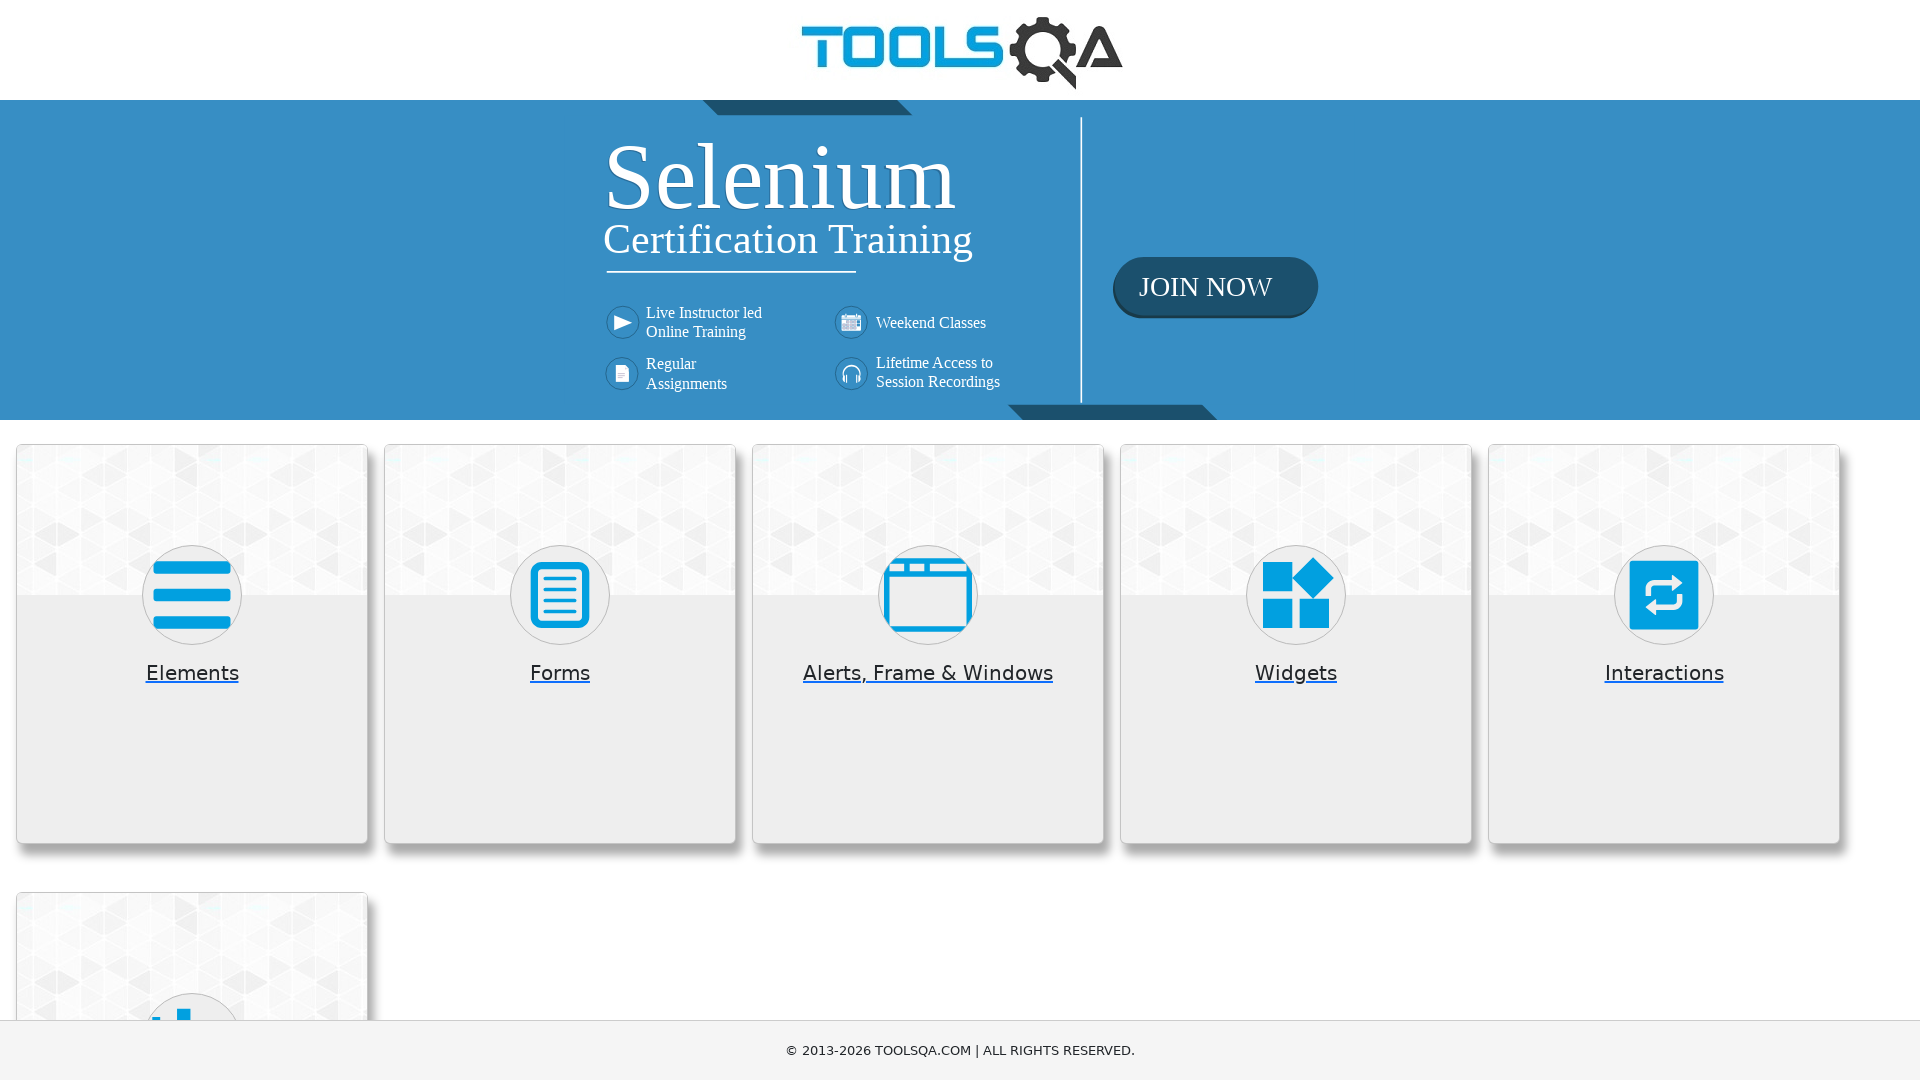

Body element is visible and page fully loaded
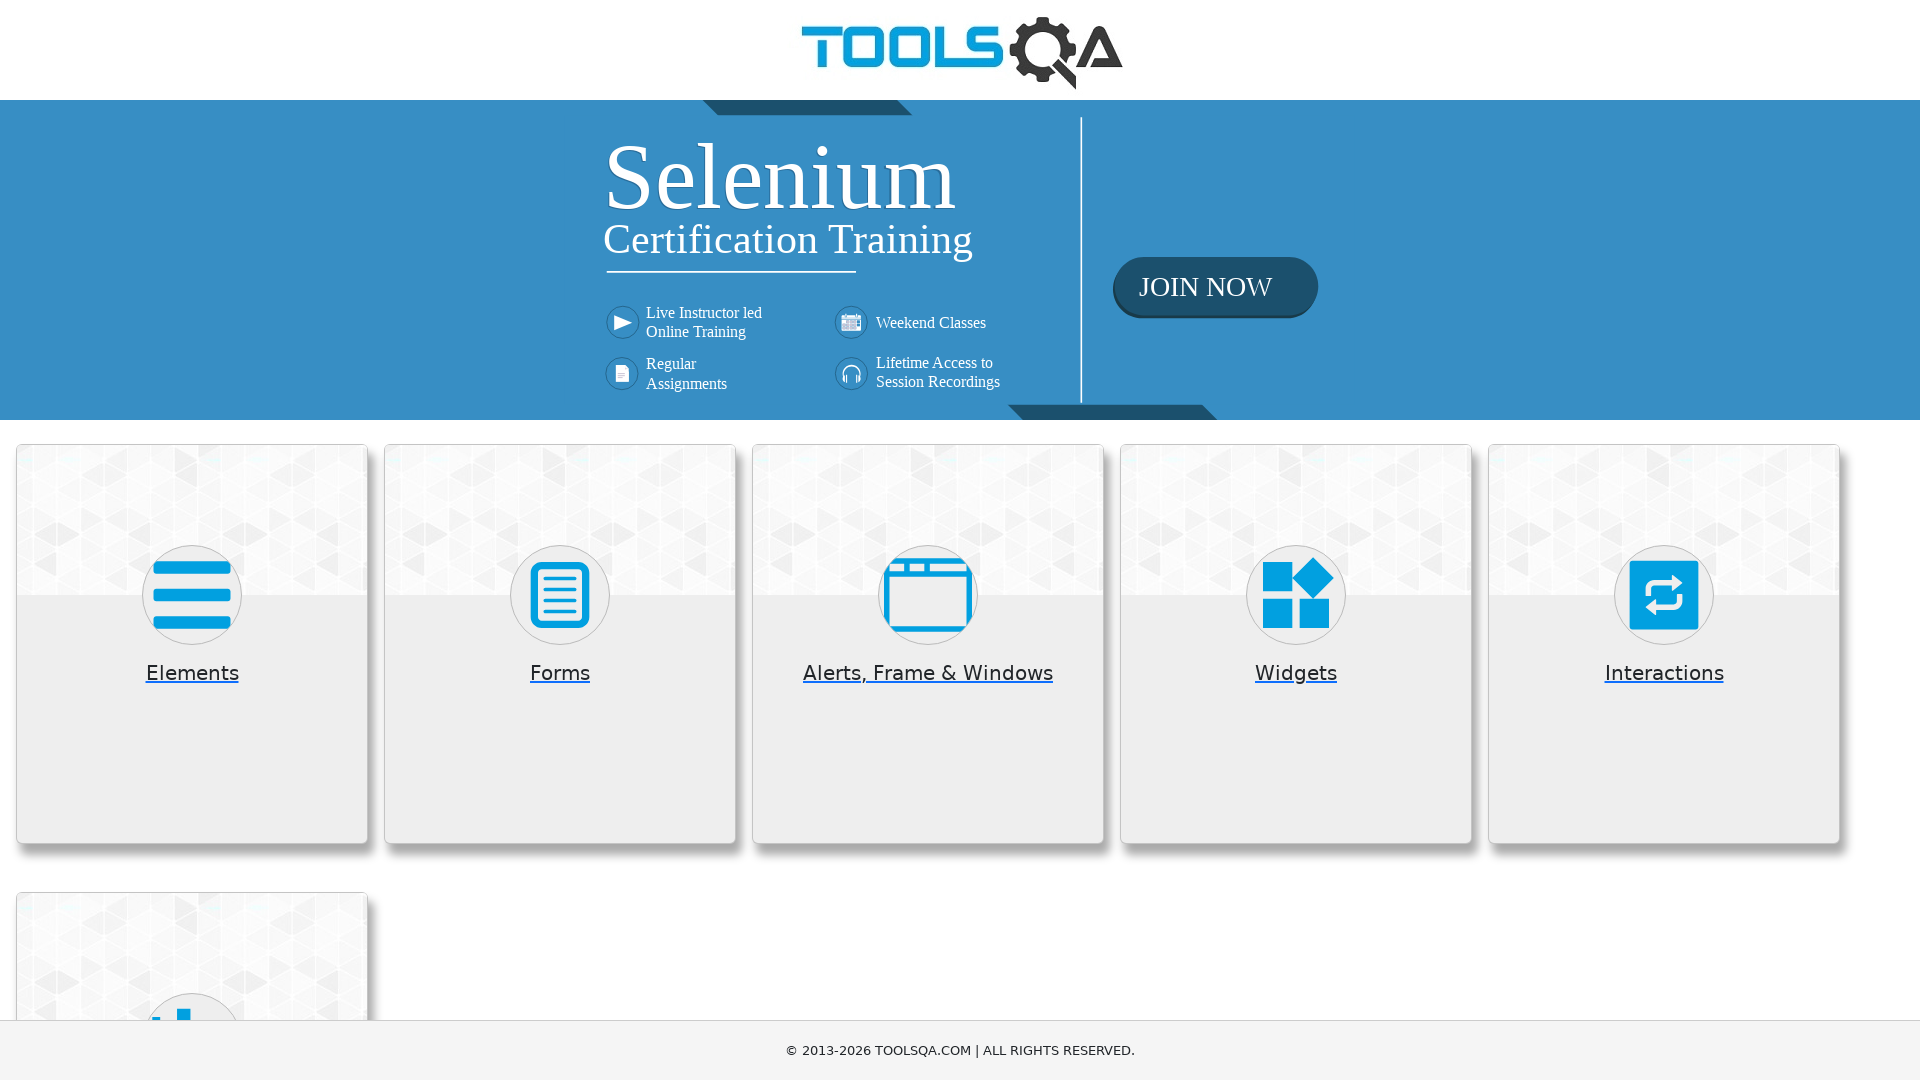

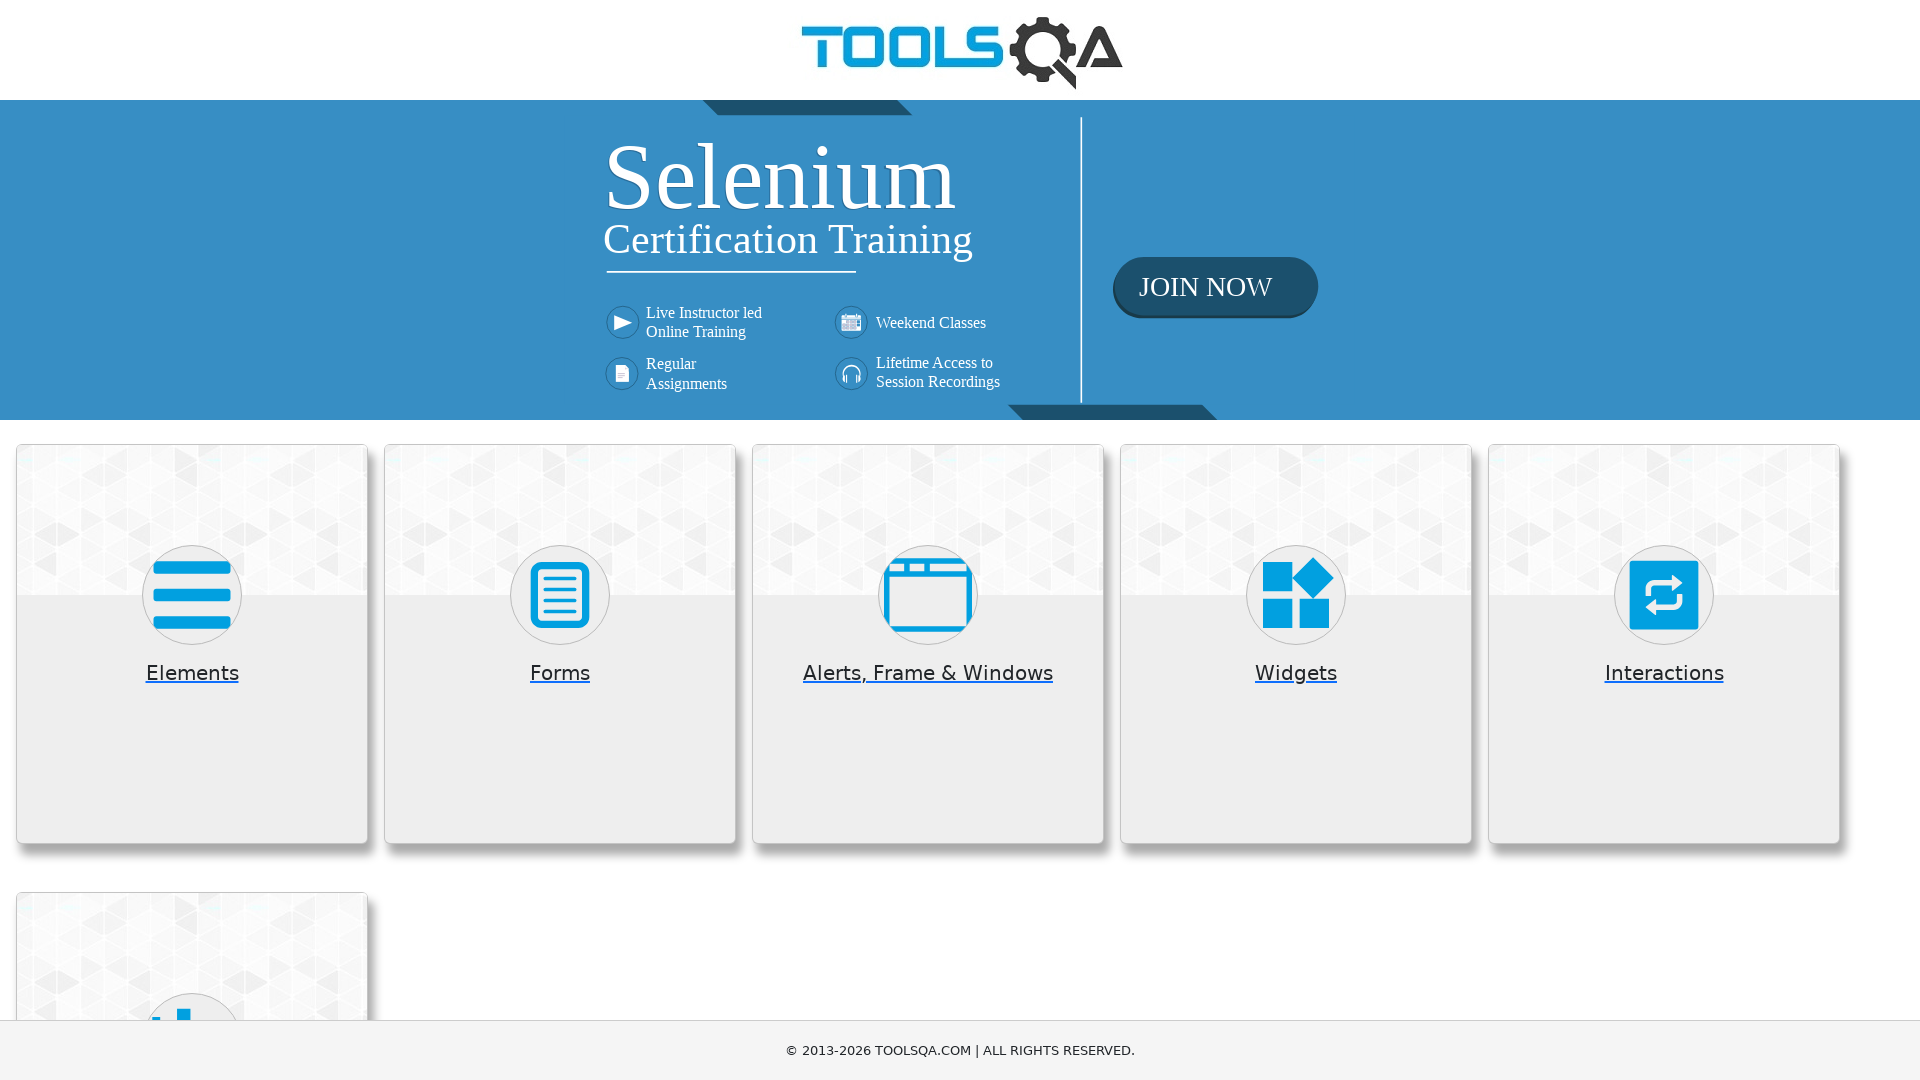